Tests dynamic controls page by clicking Remove button, verifying "It's gone!" message appears, then clicking Add button and verifying "It's back!" message appears using implicit waits.

Starting URL: https://the-internet.herokuapp.com/dynamic_controls

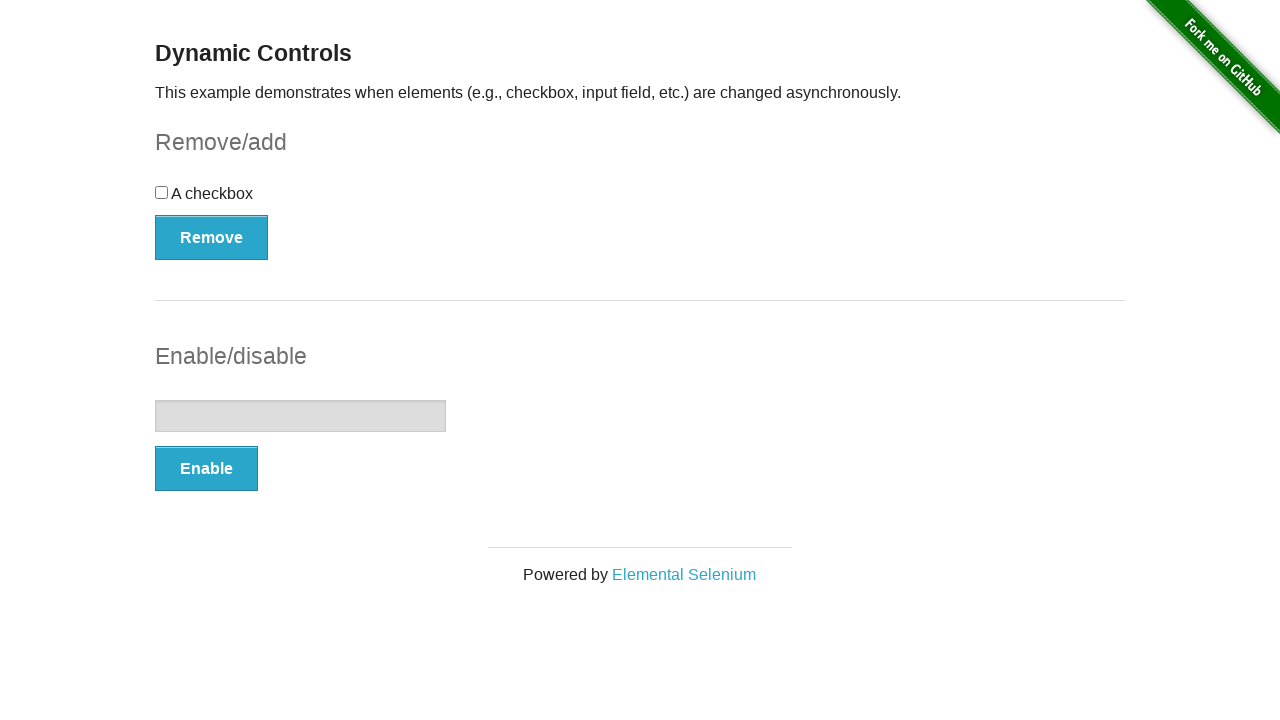

Clicked Remove button at (212, 237) on xpath=//*[text()='Remove']
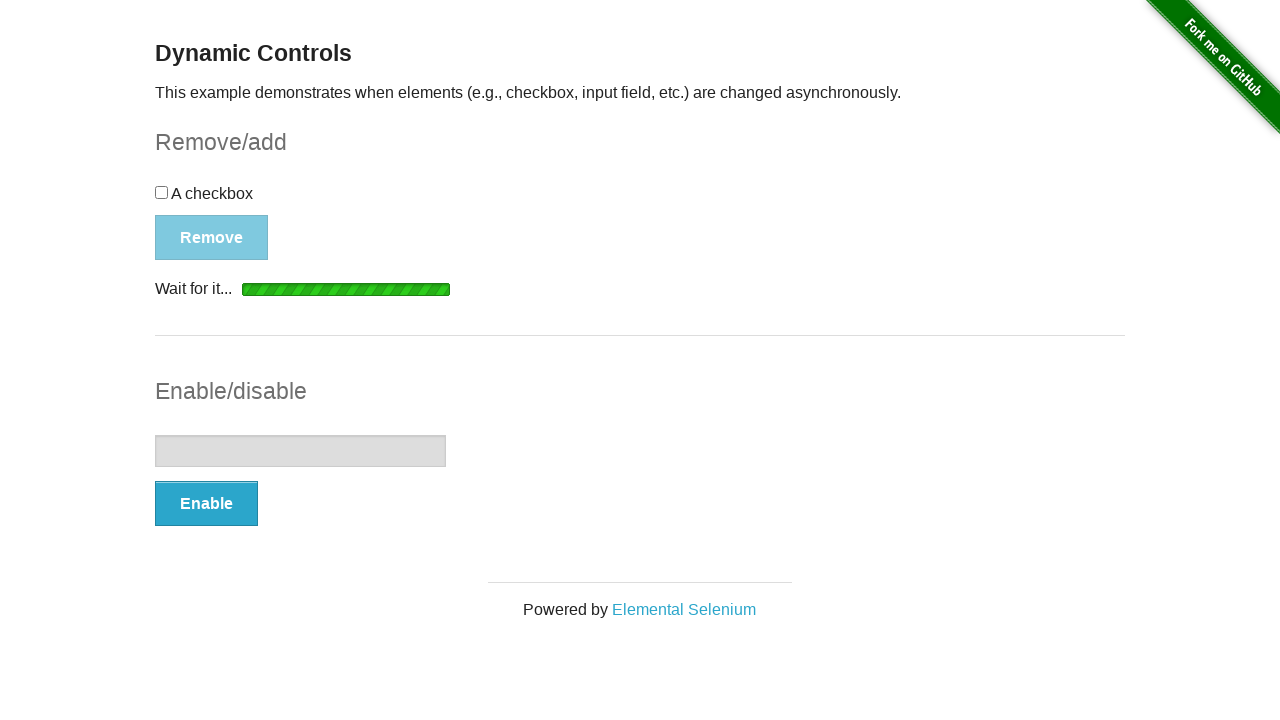

Located 'It's gone!' element
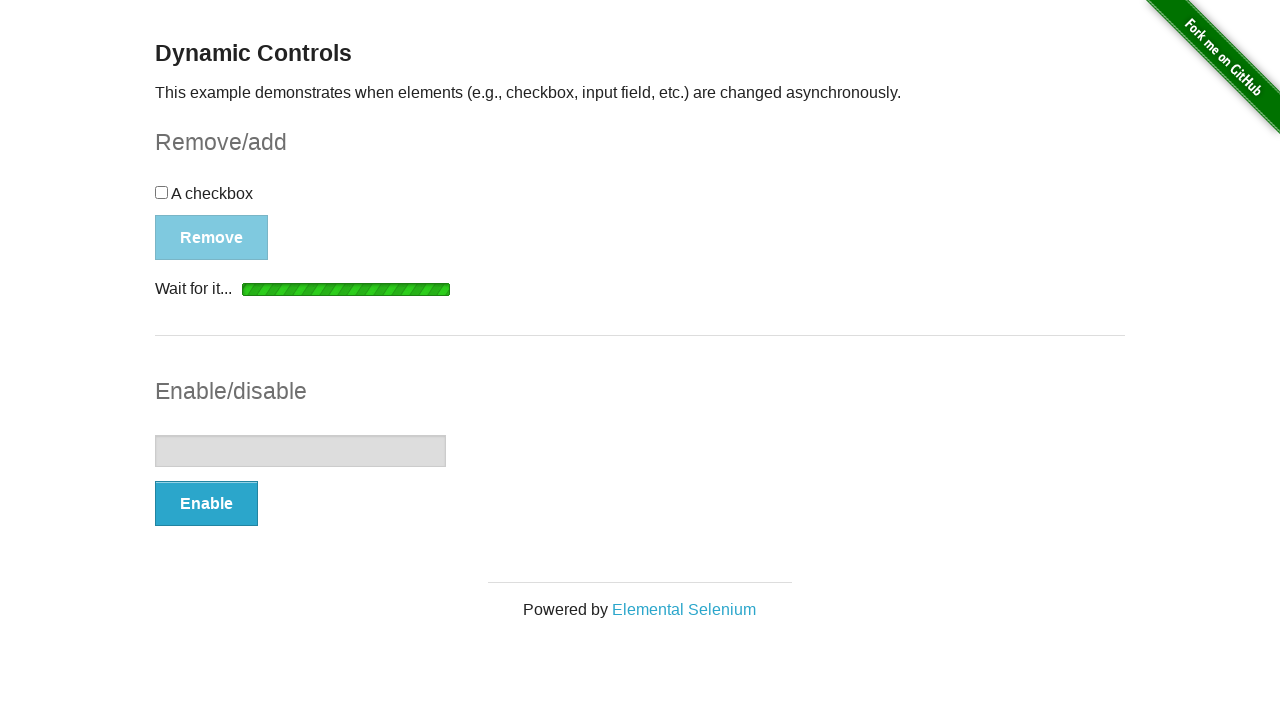

Waited for 'It's gone!' message to become visible
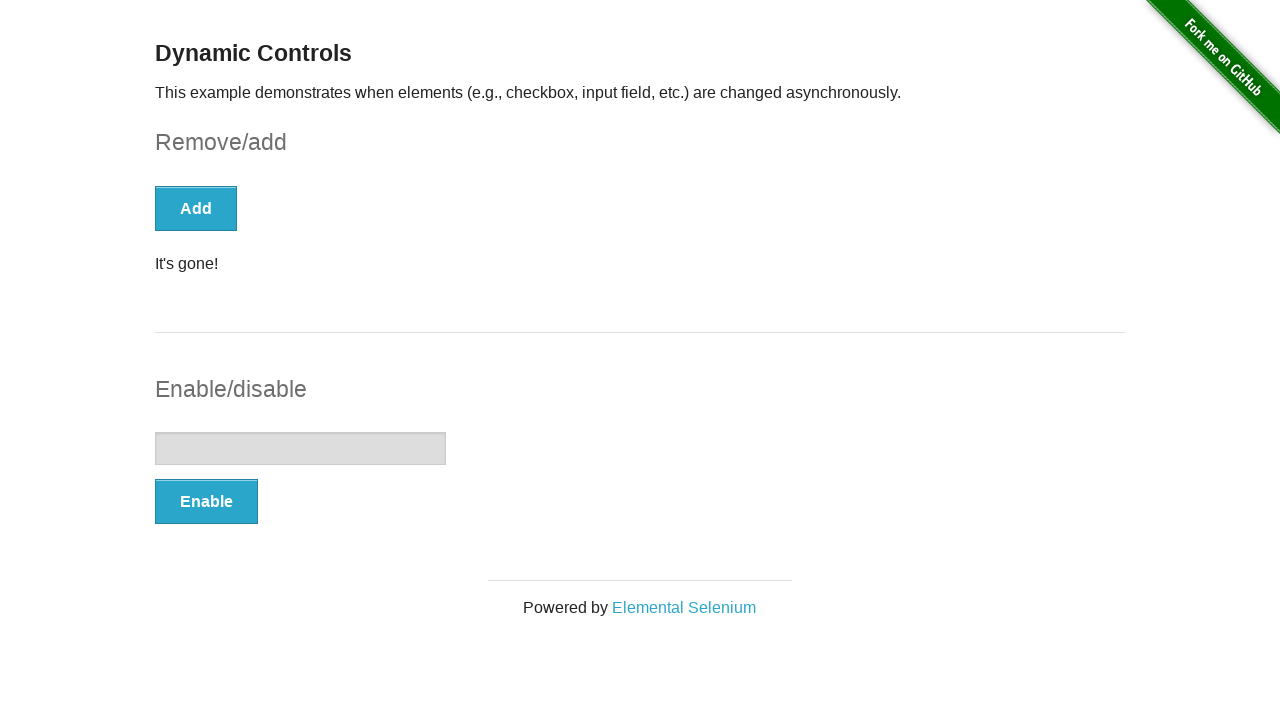

Verified 'It's gone!' message is visible
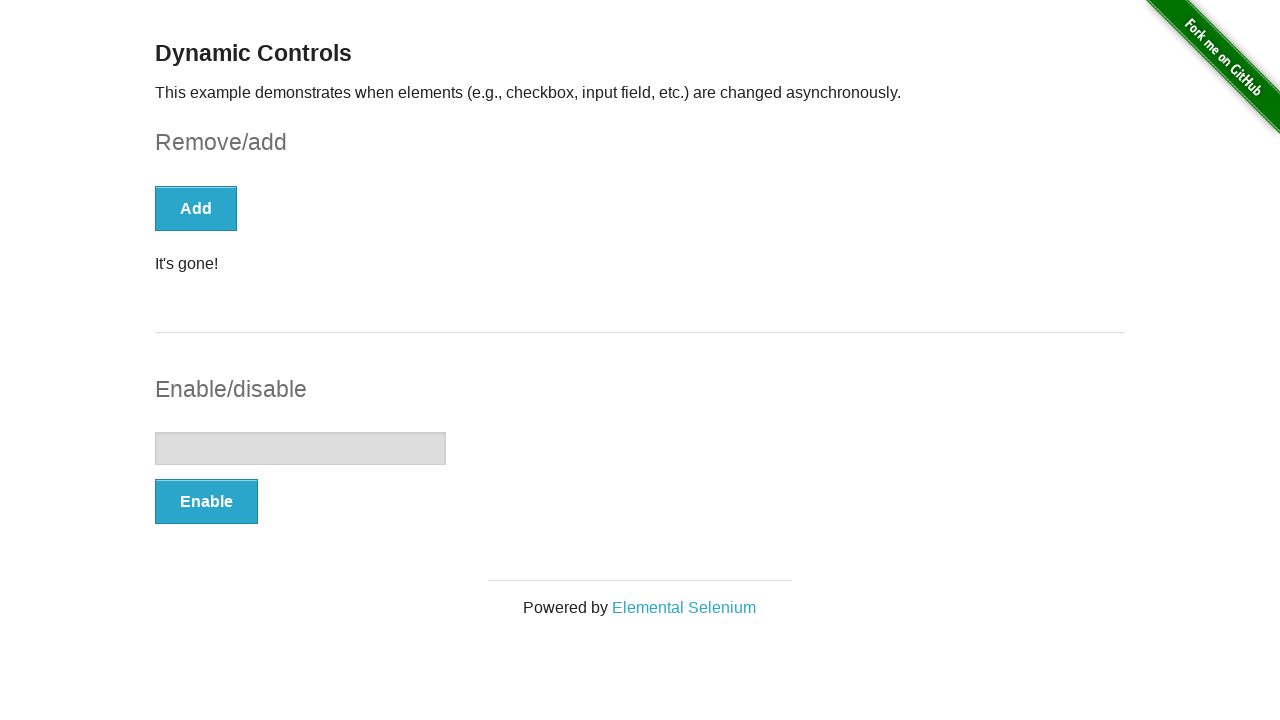

Clicked Add button at (196, 208) on xpath=//*[text()='Add']
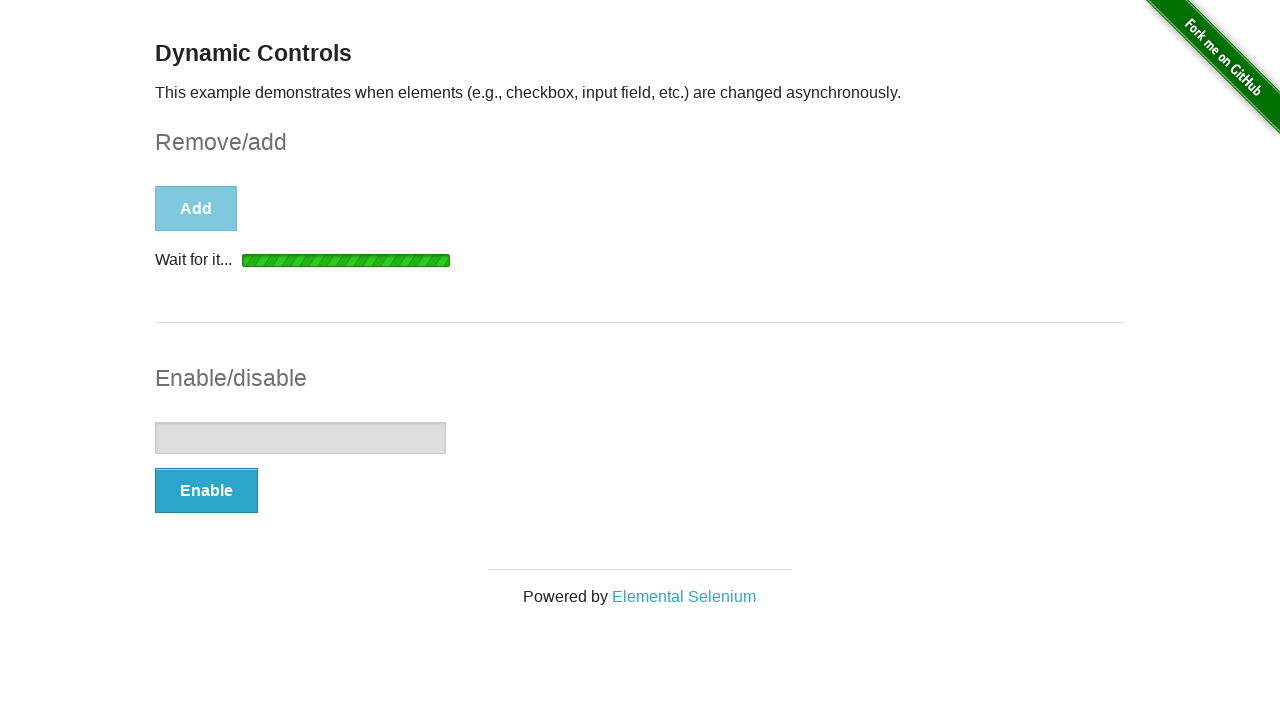

Located 'It's back!' element
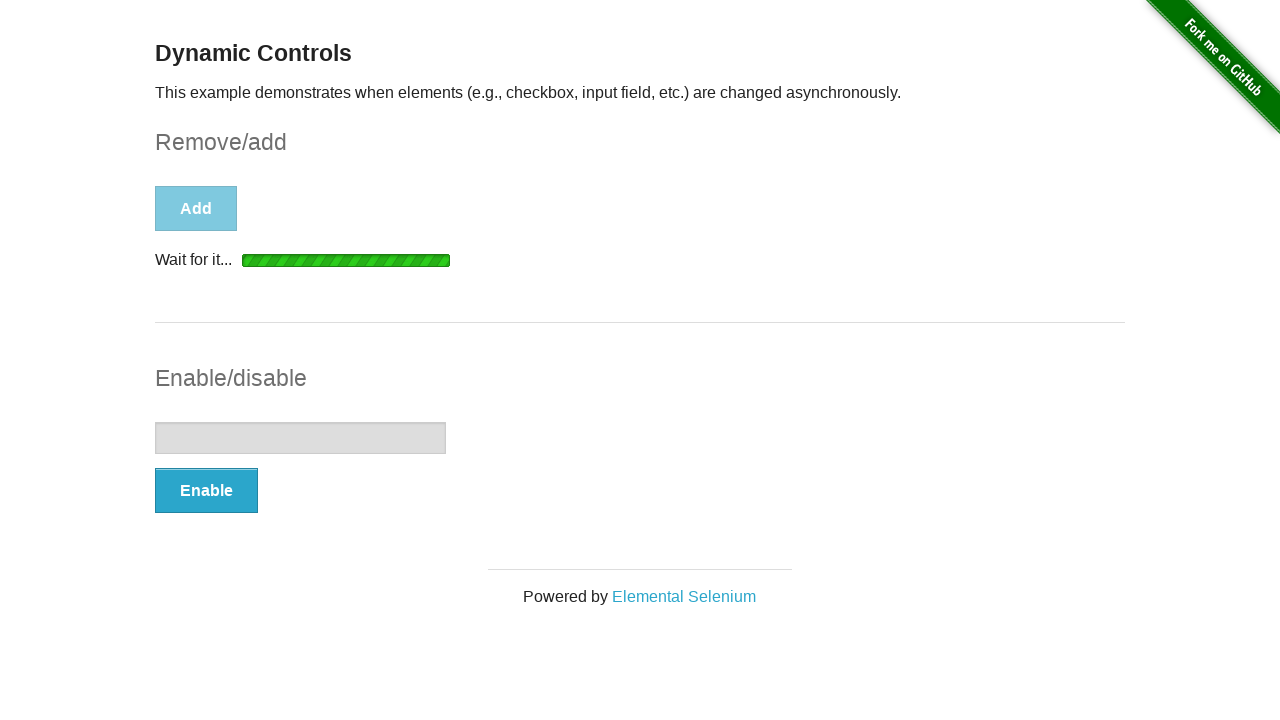

Waited for 'It's back!' message to become visible
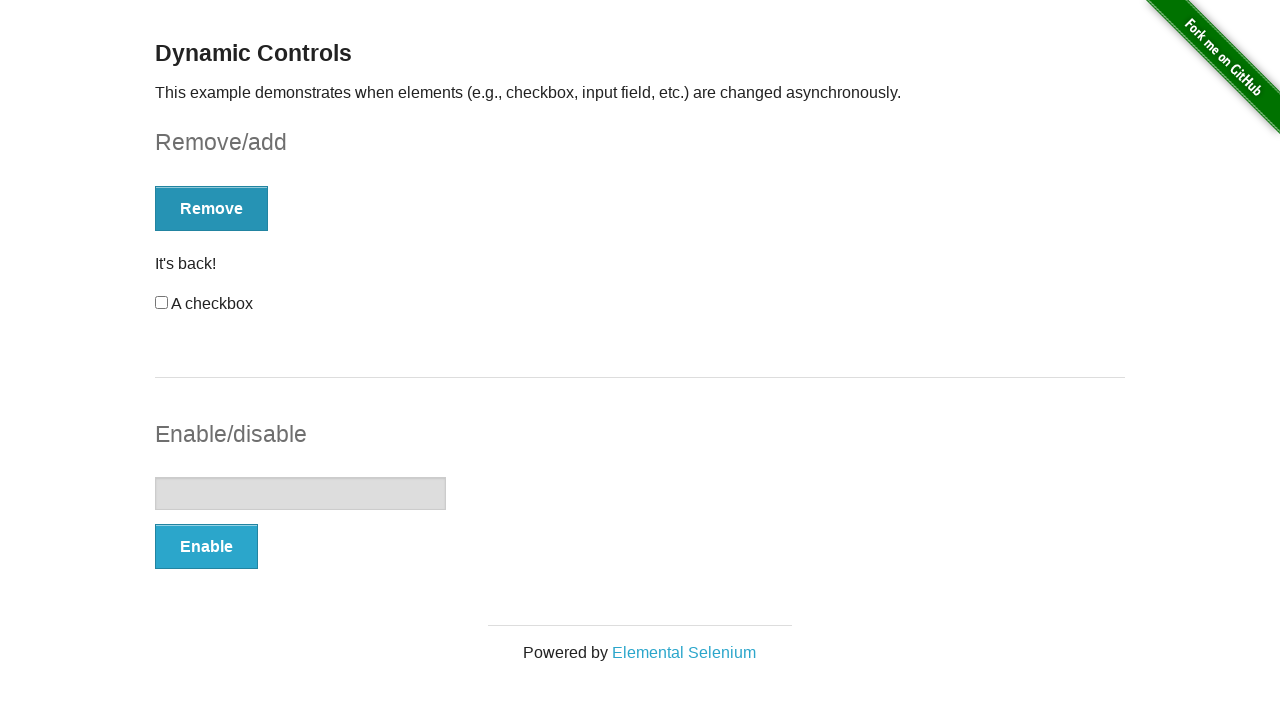

Verified 'It's back!' message is visible
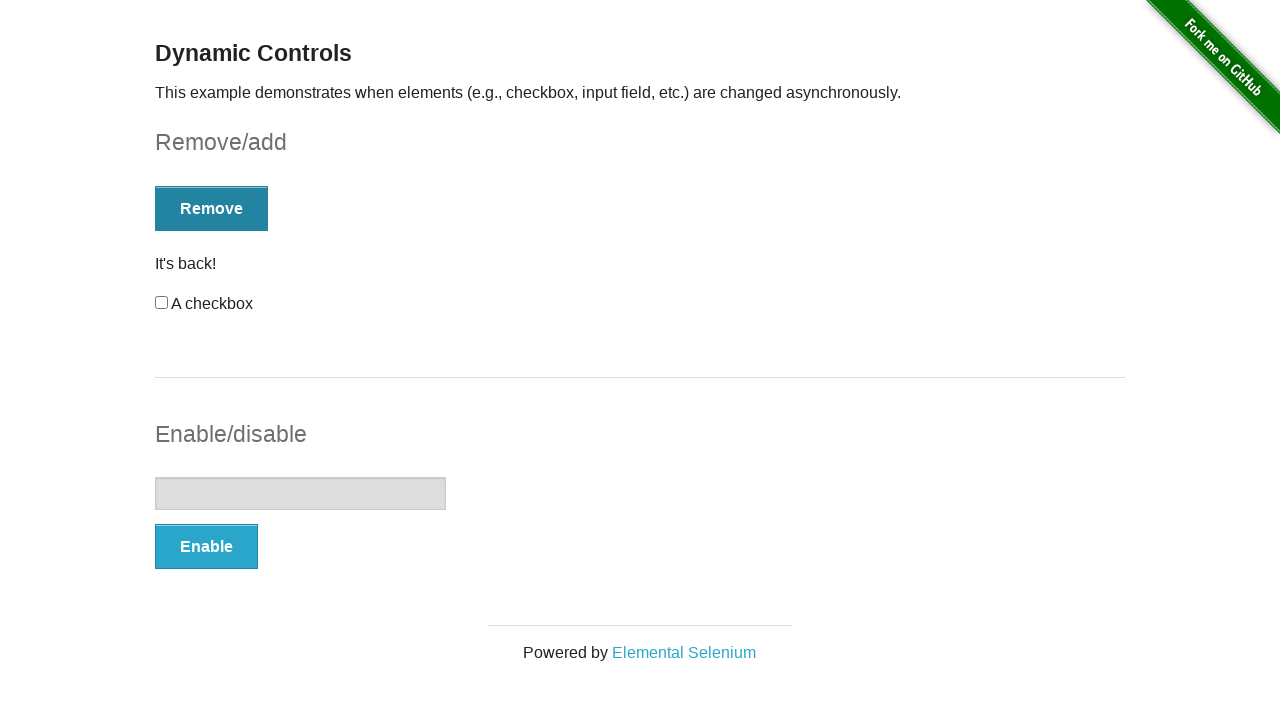

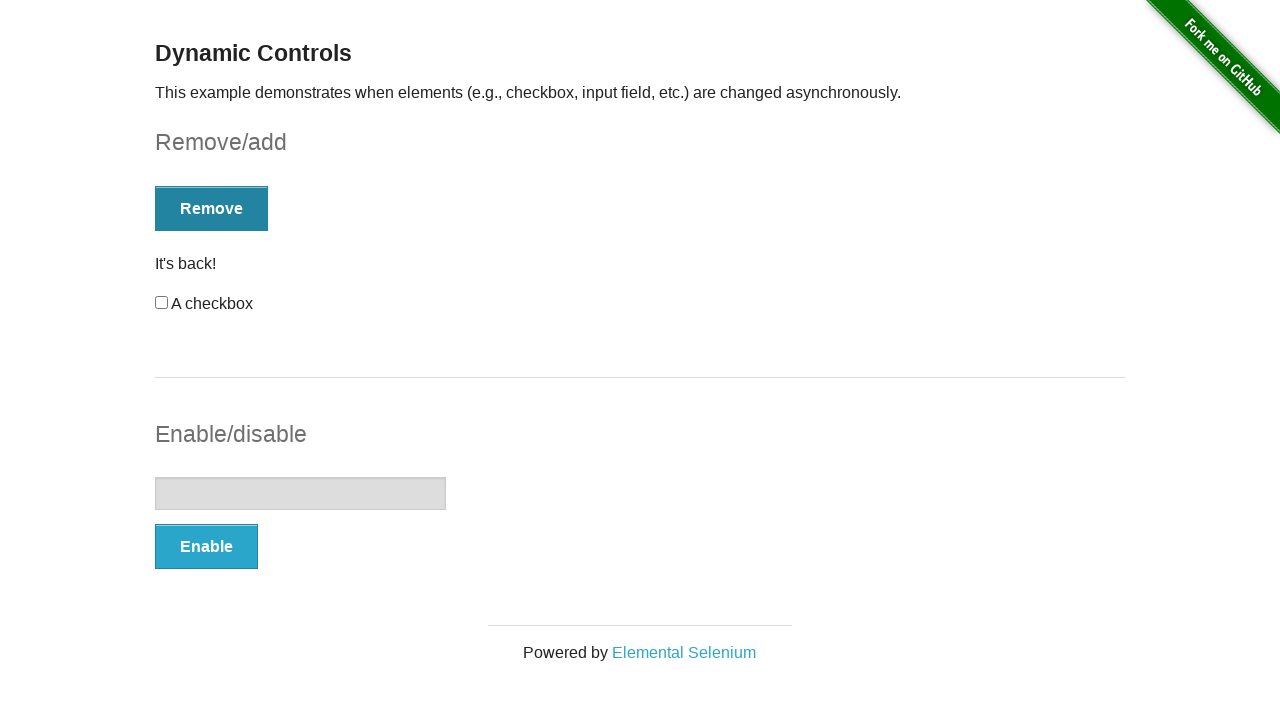